Tests explicit wait functionality by navigating to a page with loading images and waiting for a specific image element to be present in the DOM

Starting URL: https://bonigarcia.dev/selenium-webdriver-java/loading-images.html

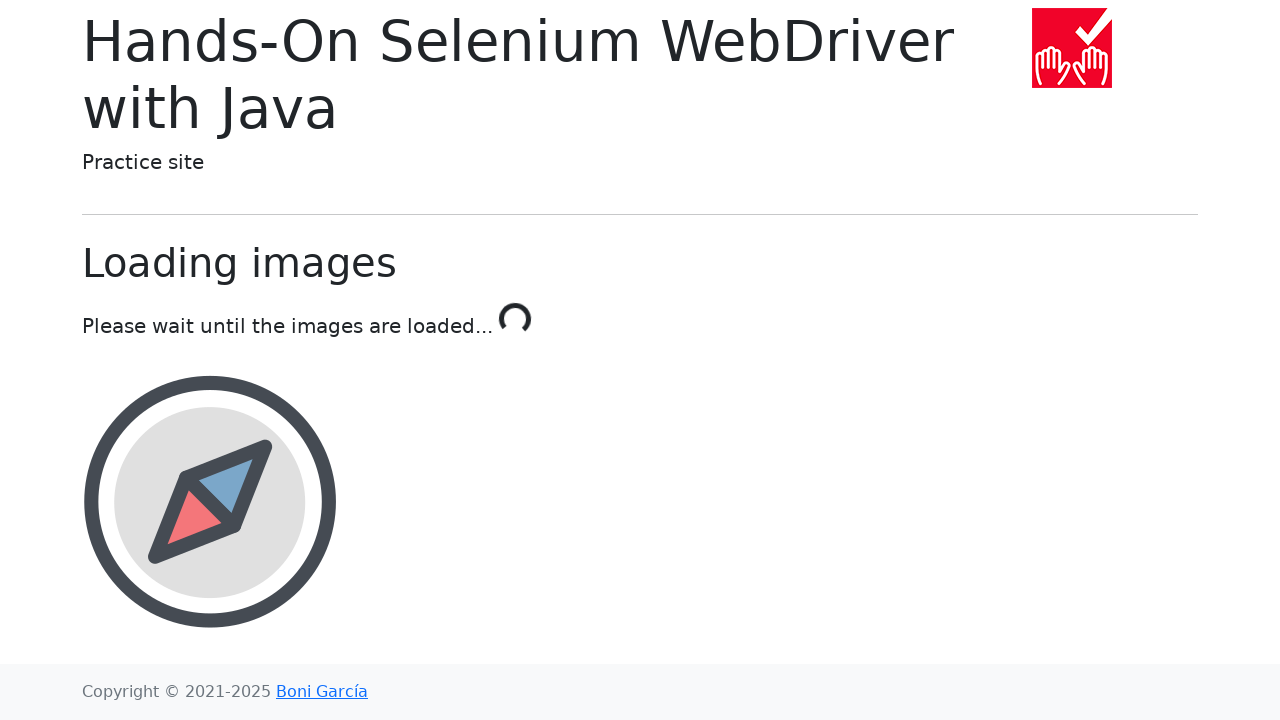

Navigated to loading images page
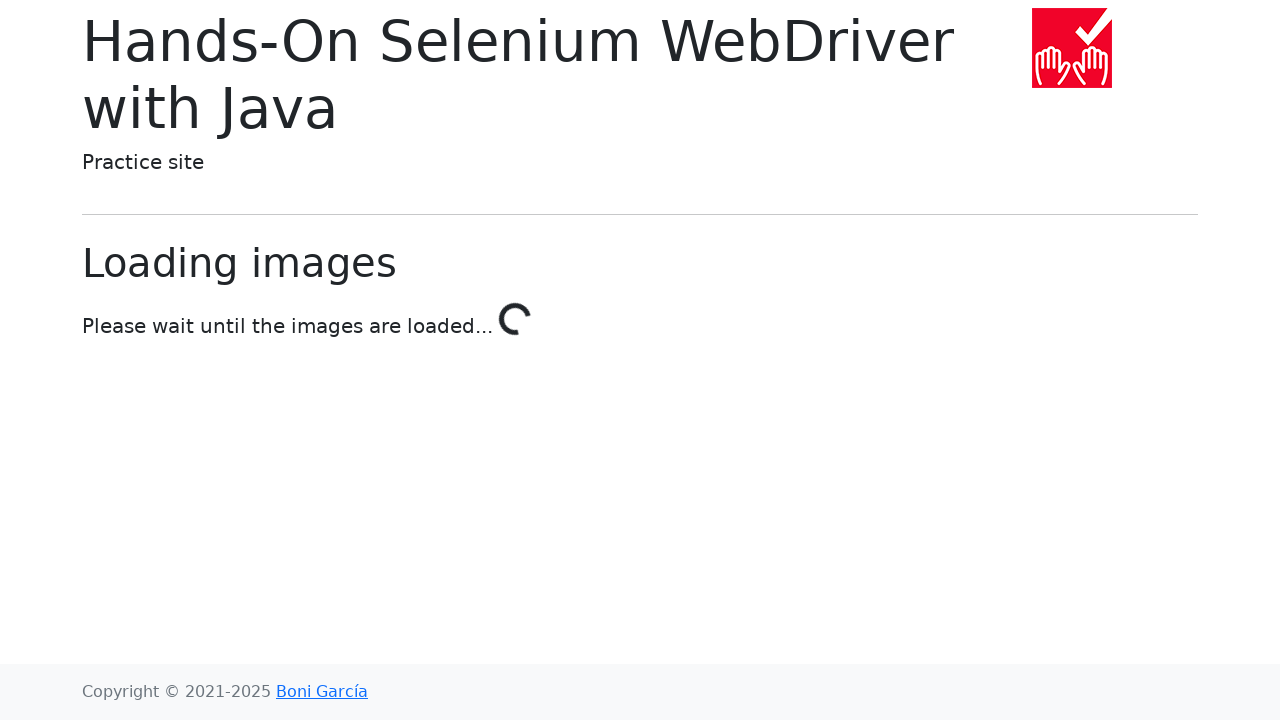

Waited for landscape image element to be present in DOM
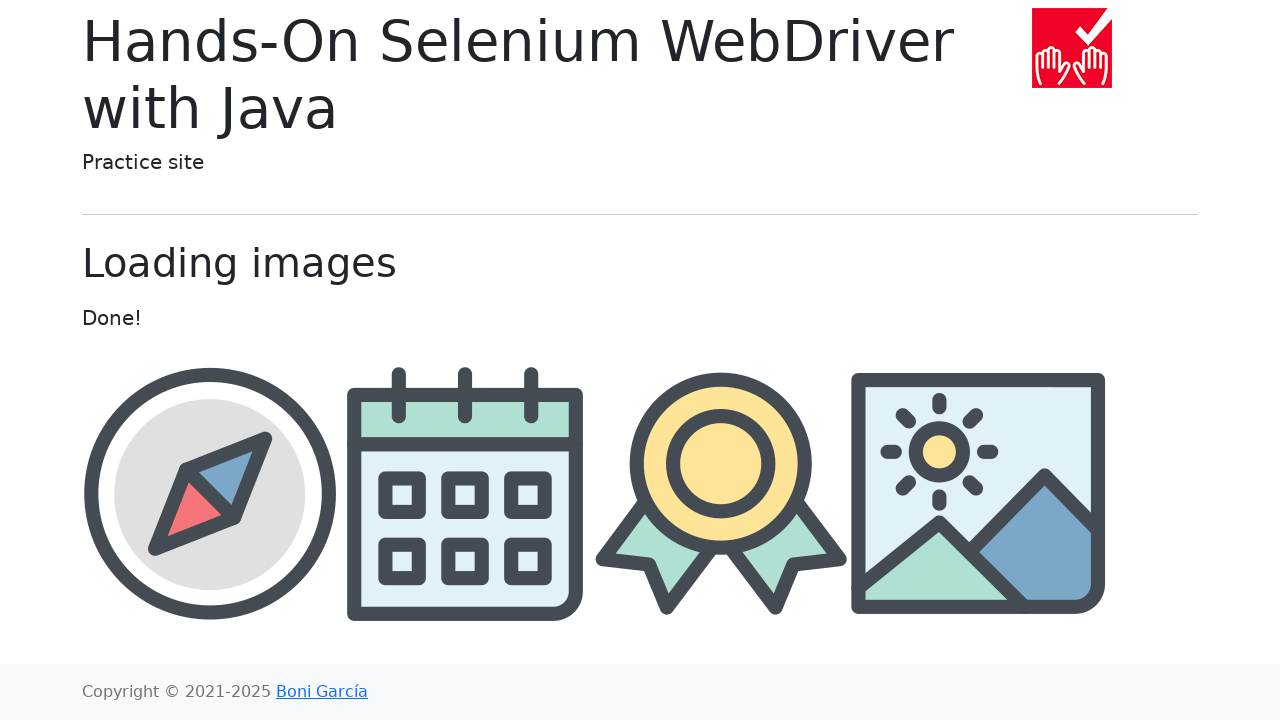

Retrieved src attribute from landscape image element
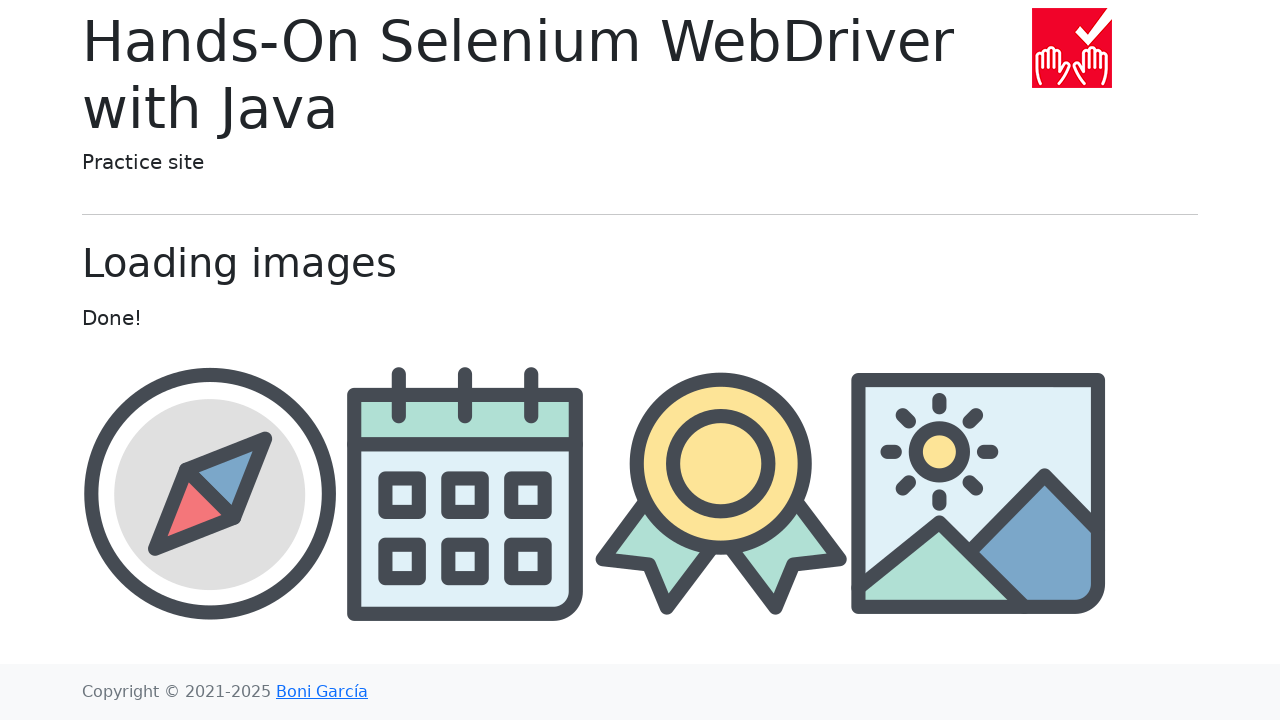

Verified that landscape image src contains 'landscape'
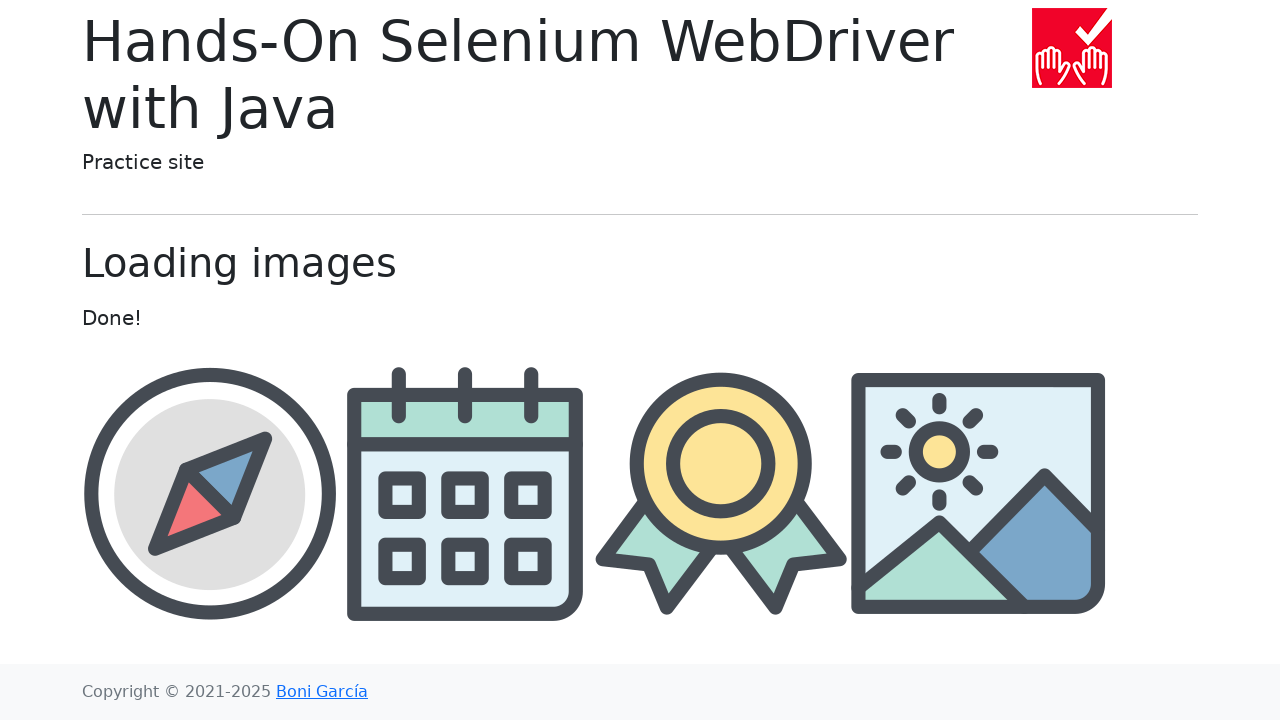

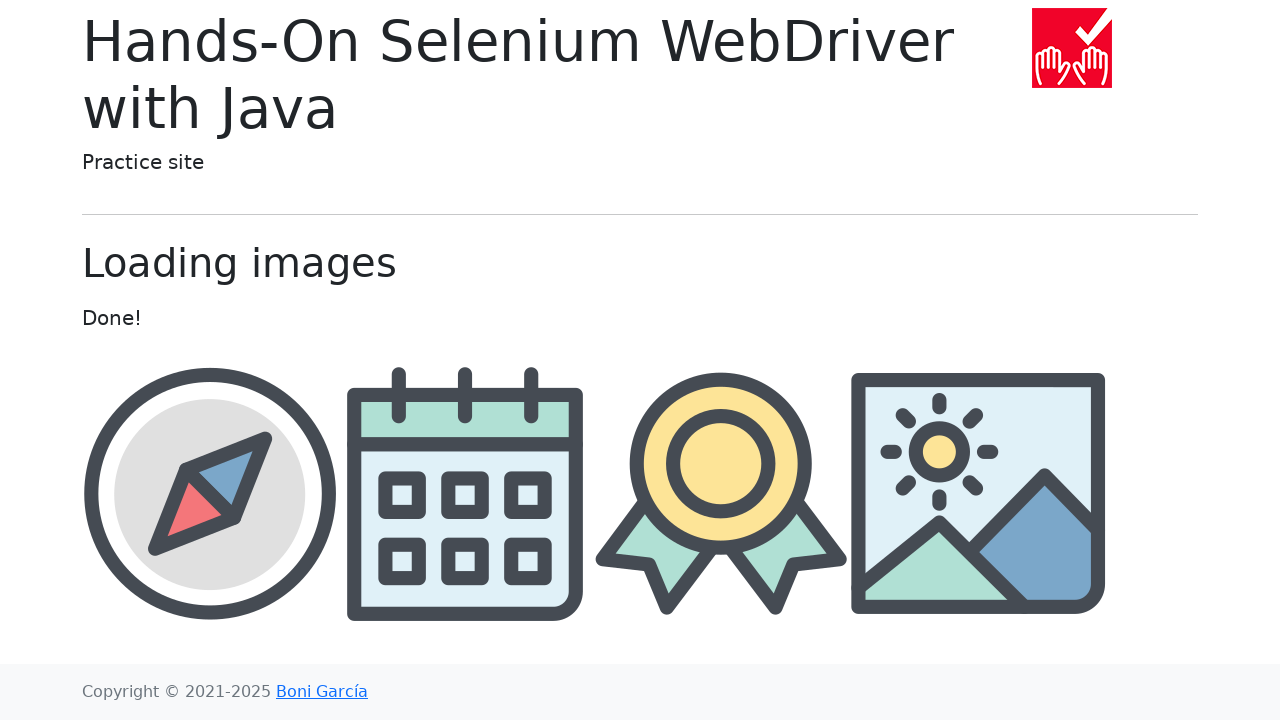